Tests visibility toggling of an element by clicking a hide button and verifying the element becomes hidden

Starting URL: http://www.rahulshettyacademy.com/AutomationPractice/

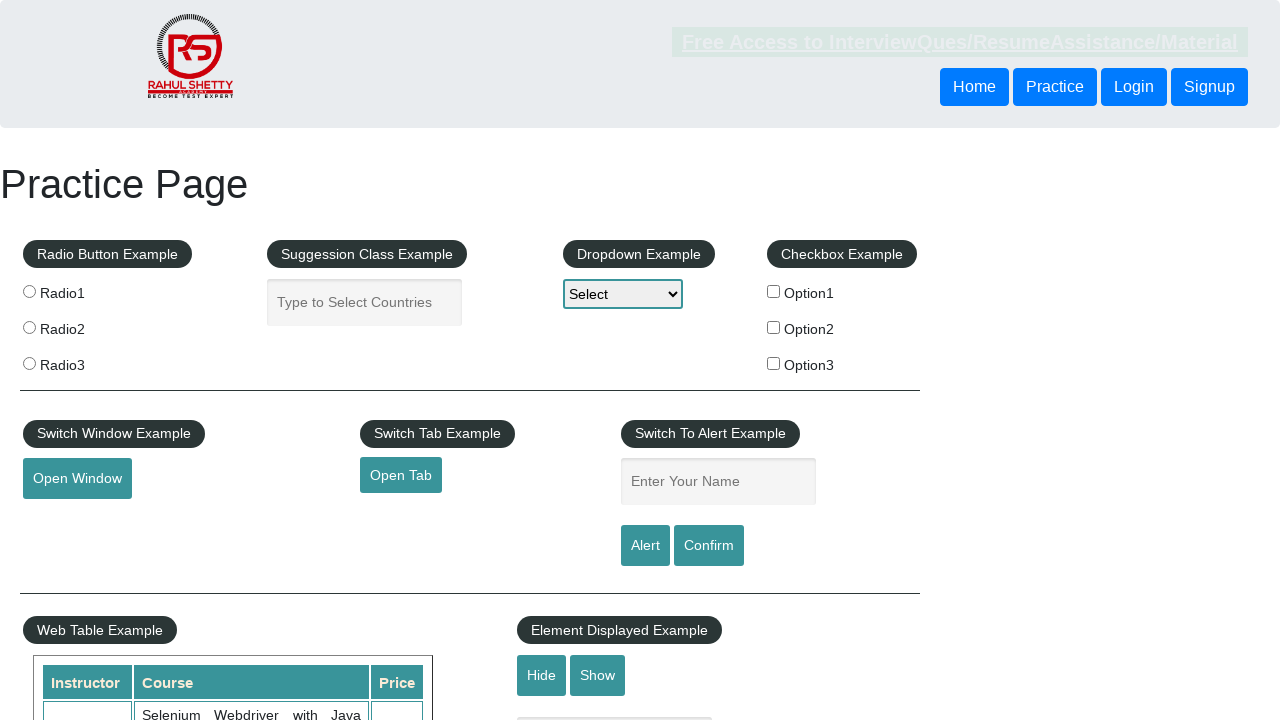

Verified that the text element is initially visible
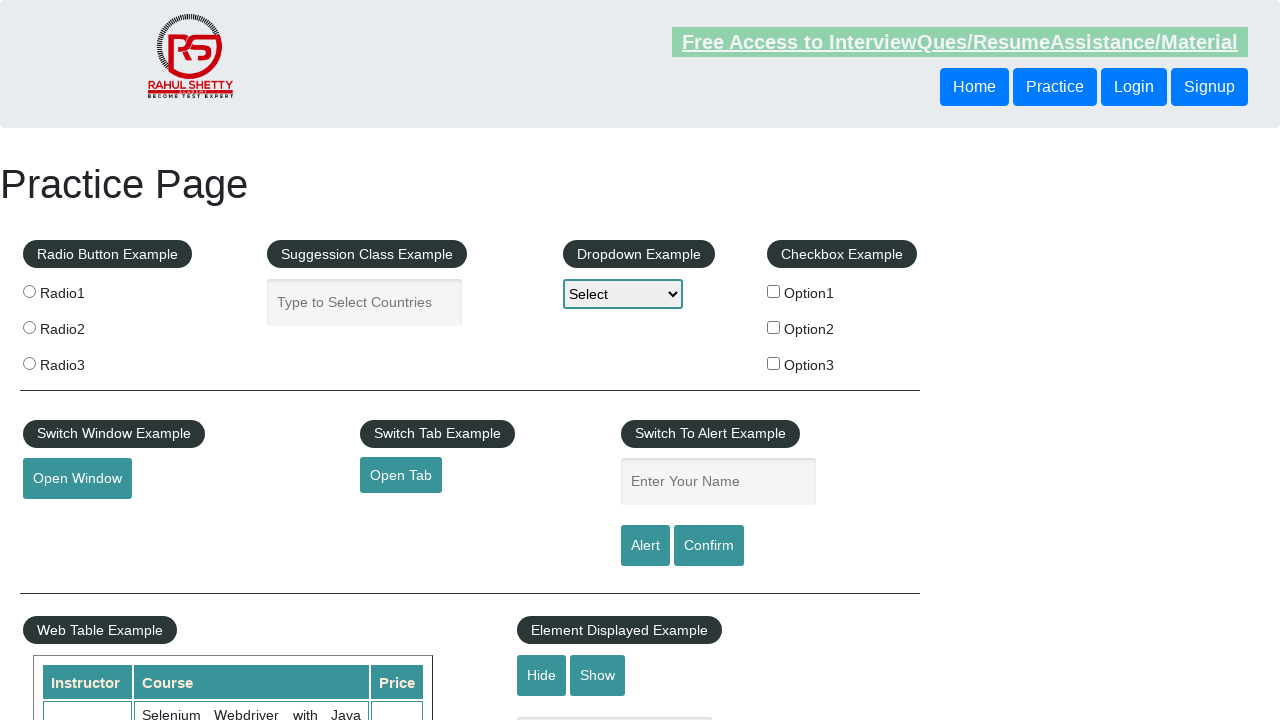

Clicked the hide button to toggle element visibility at (542, 675) on #hide-textbox
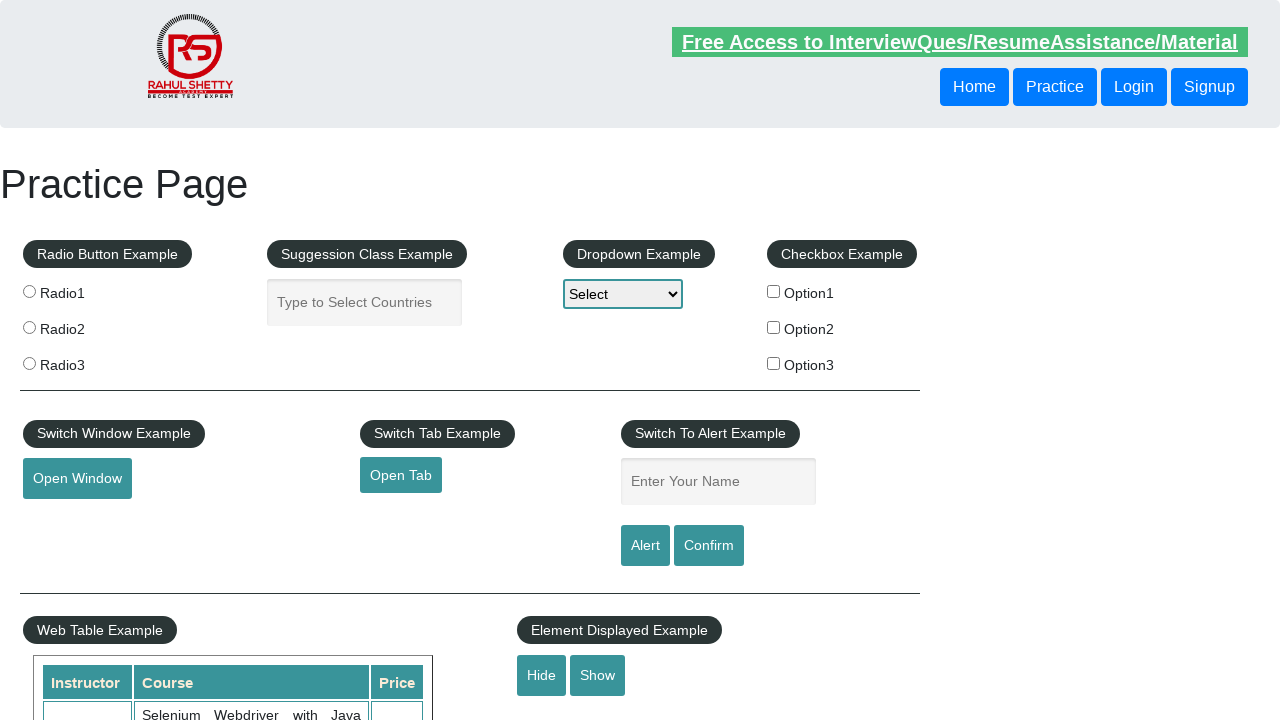

Verified that the text element is now hidden after clicking hide button
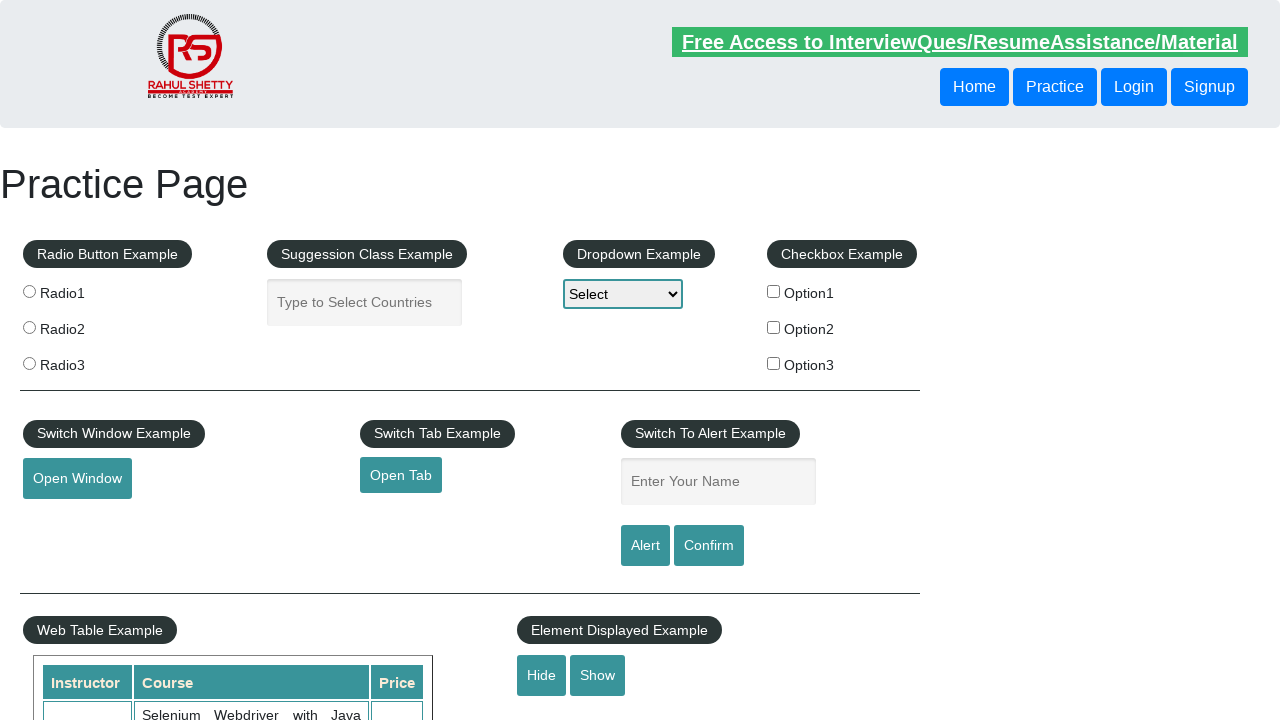

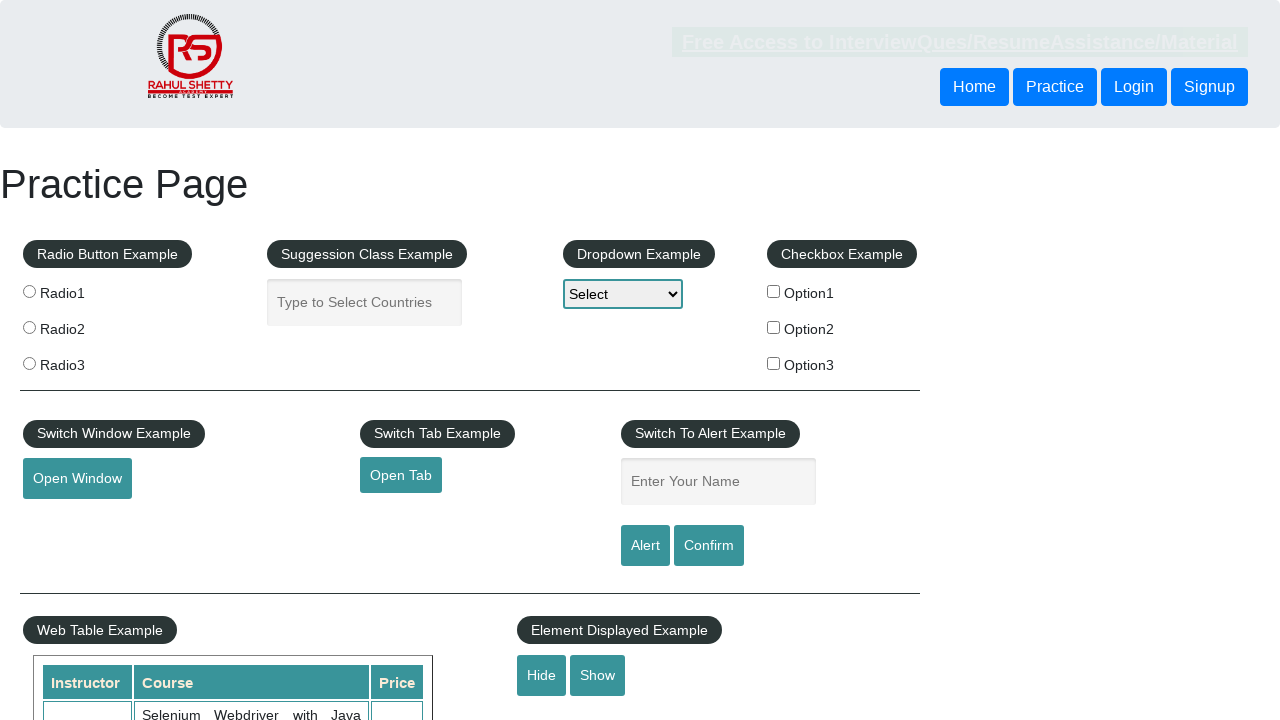